Tests HTML5 form validation messages on Edge browser by submitting empty and invalid email formats

Starting URL: https://warranty.rode.com/login

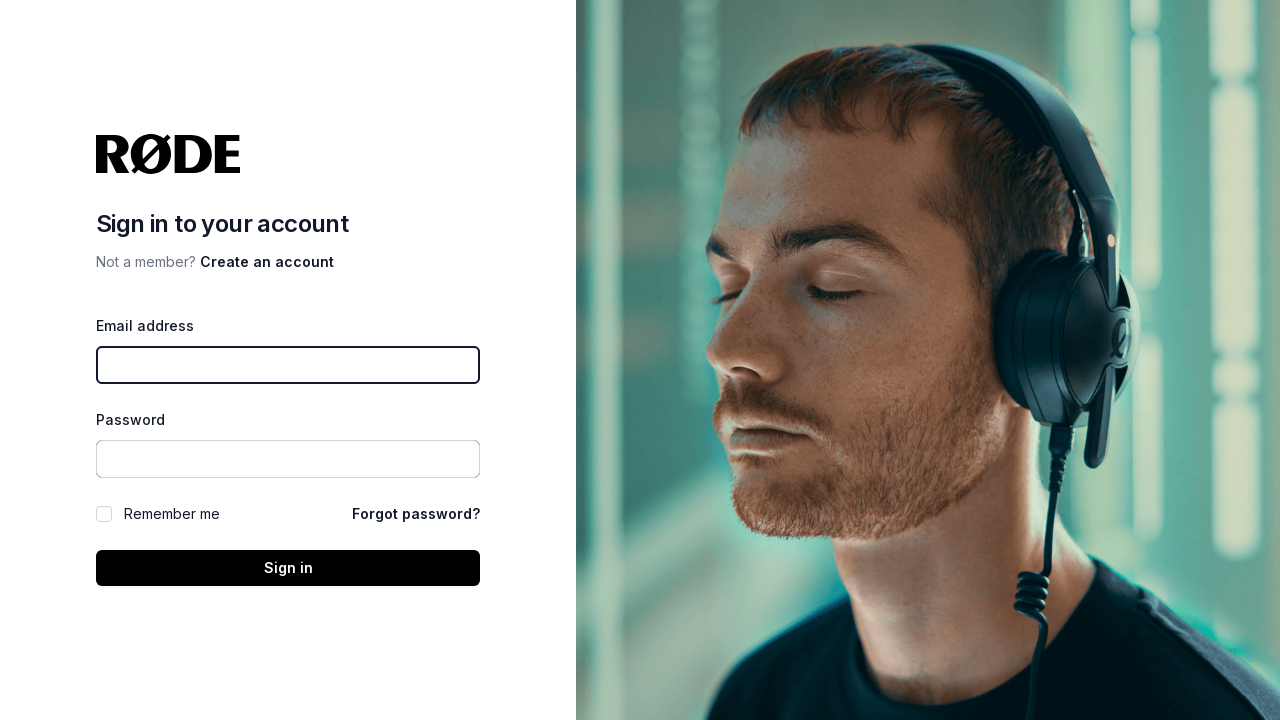

Clicked submit button with empty email field to trigger validation message at (288, 568) on button[type='submit']
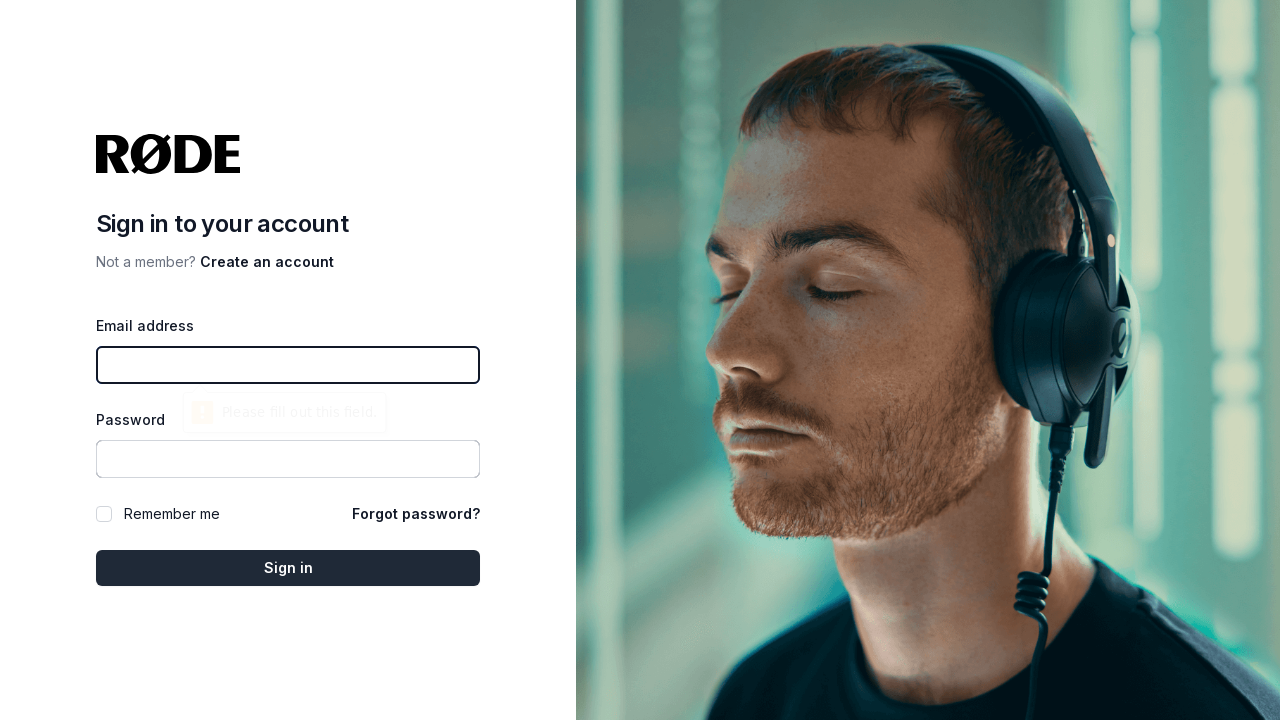

Filled email field with invalid format 'automation' (missing @ symbol) on input#email
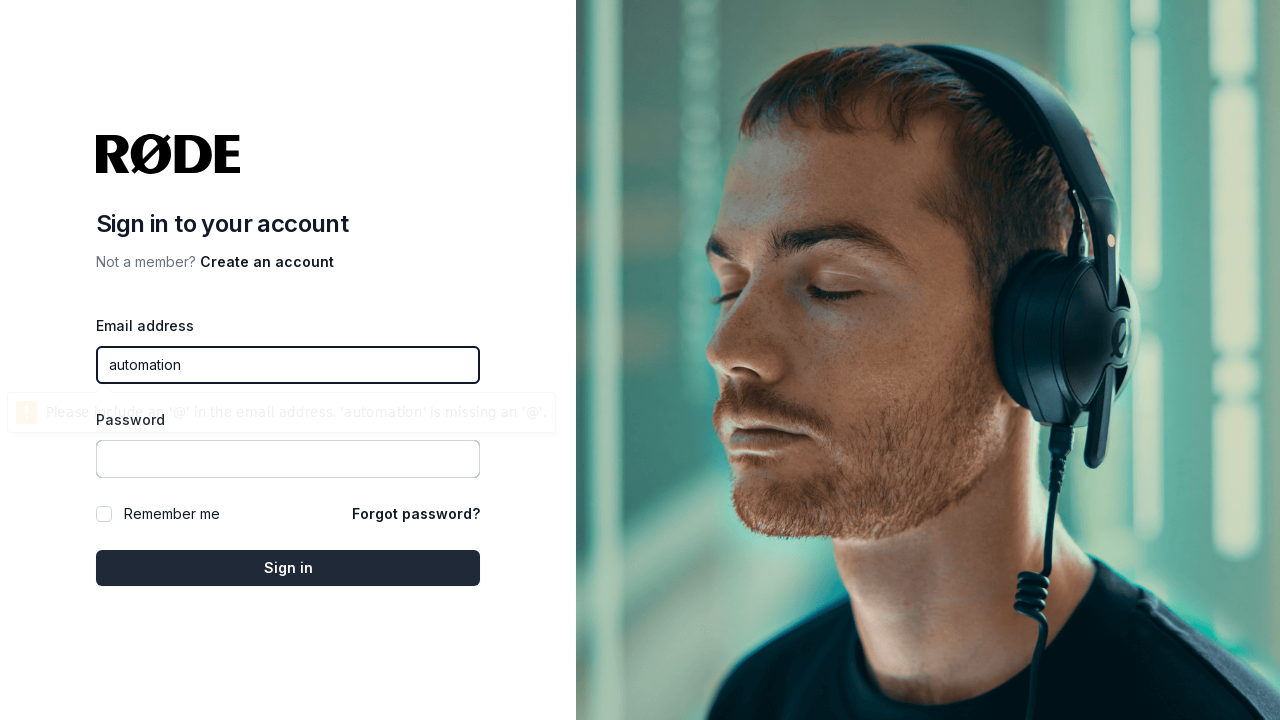

Clicked submit button with invalid email format to trigger validation message at (288, 568) on button[type='submit']
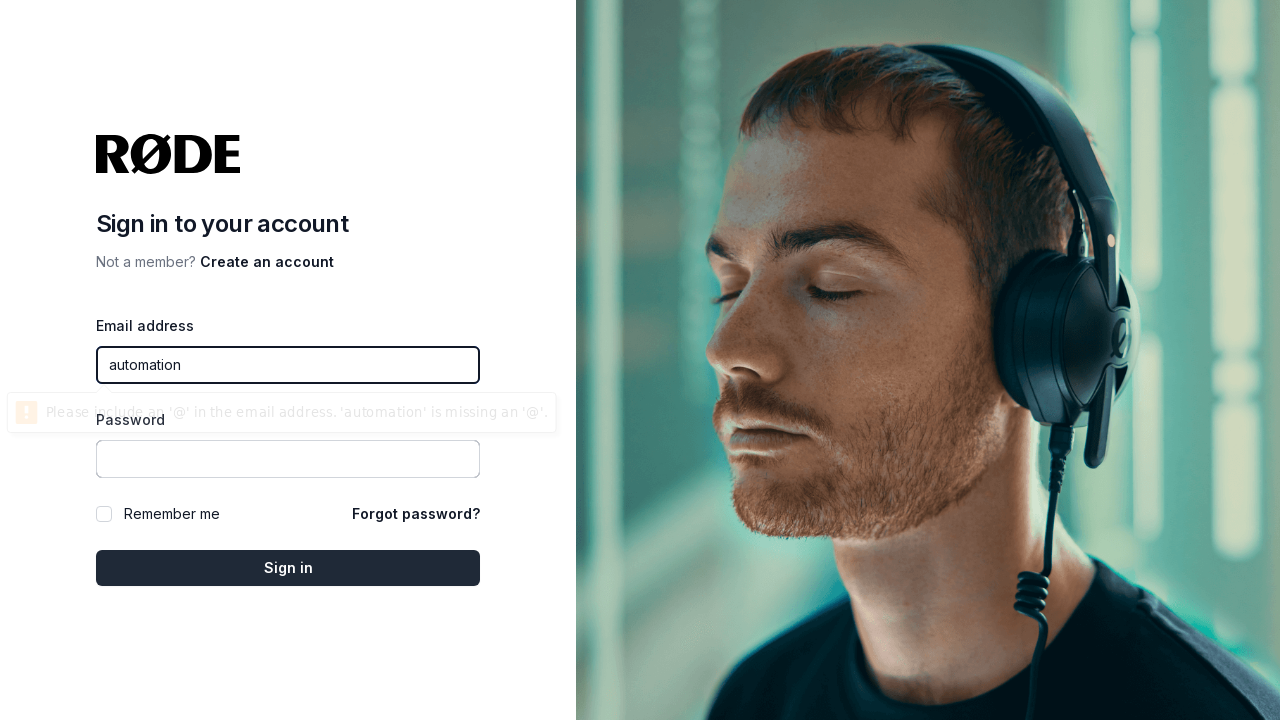

Filled email field with invalid format 'automation@#!' (contains special characters) on input#email
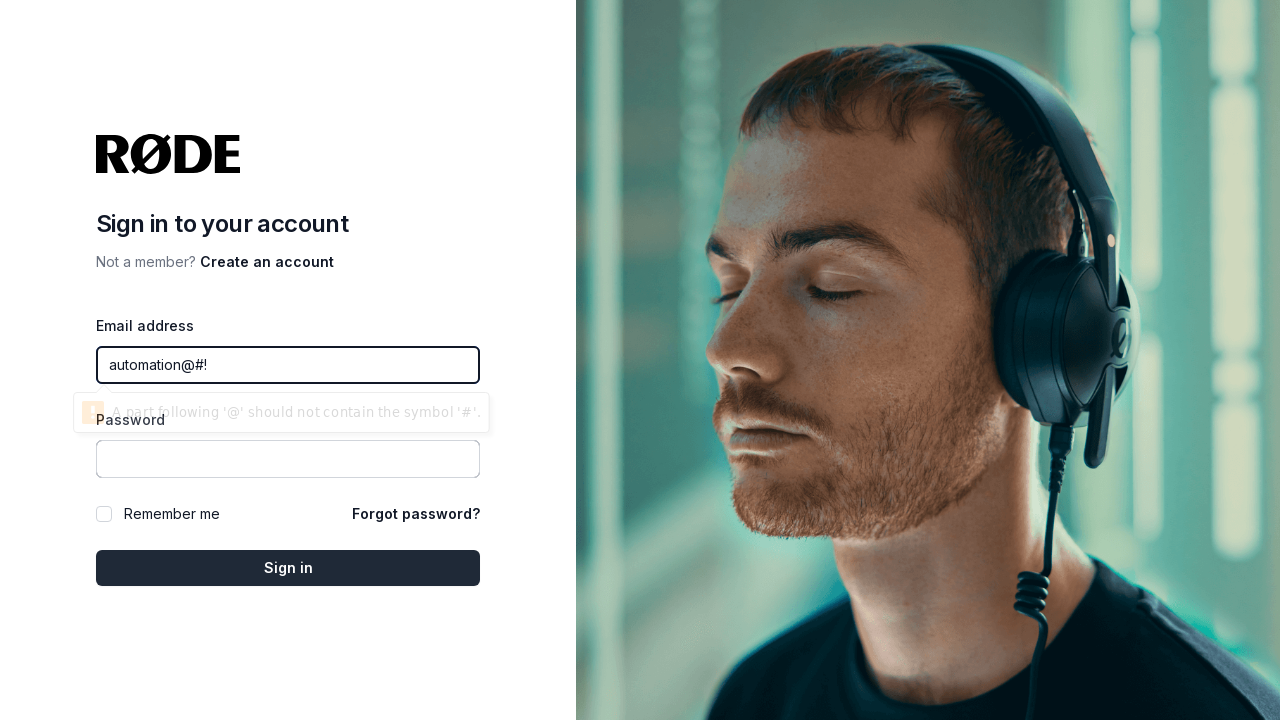

Clicked submit button with special characters in email to trigger validation message at (288, 568) on button[type='submit']
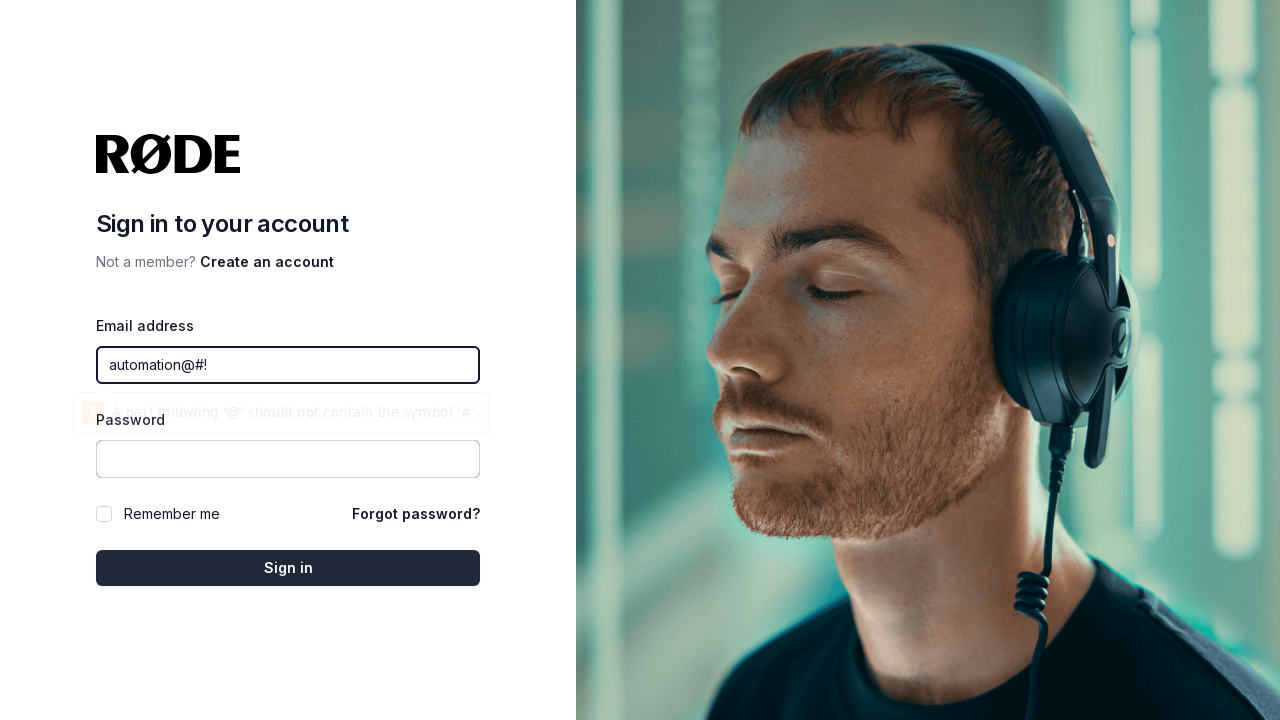

Filled email field with valid format 'automation@gmail.com' on input#email
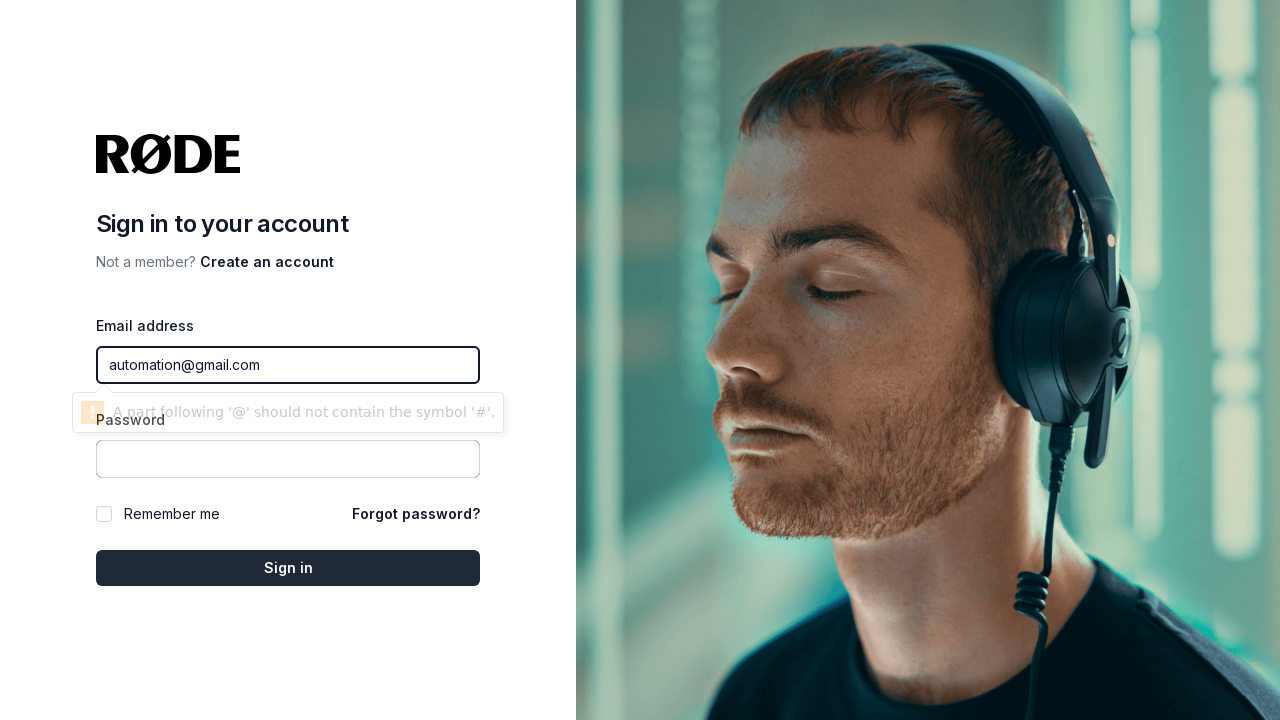

Clicked submit button with valid email format at (288, 568) on button[type='submit']
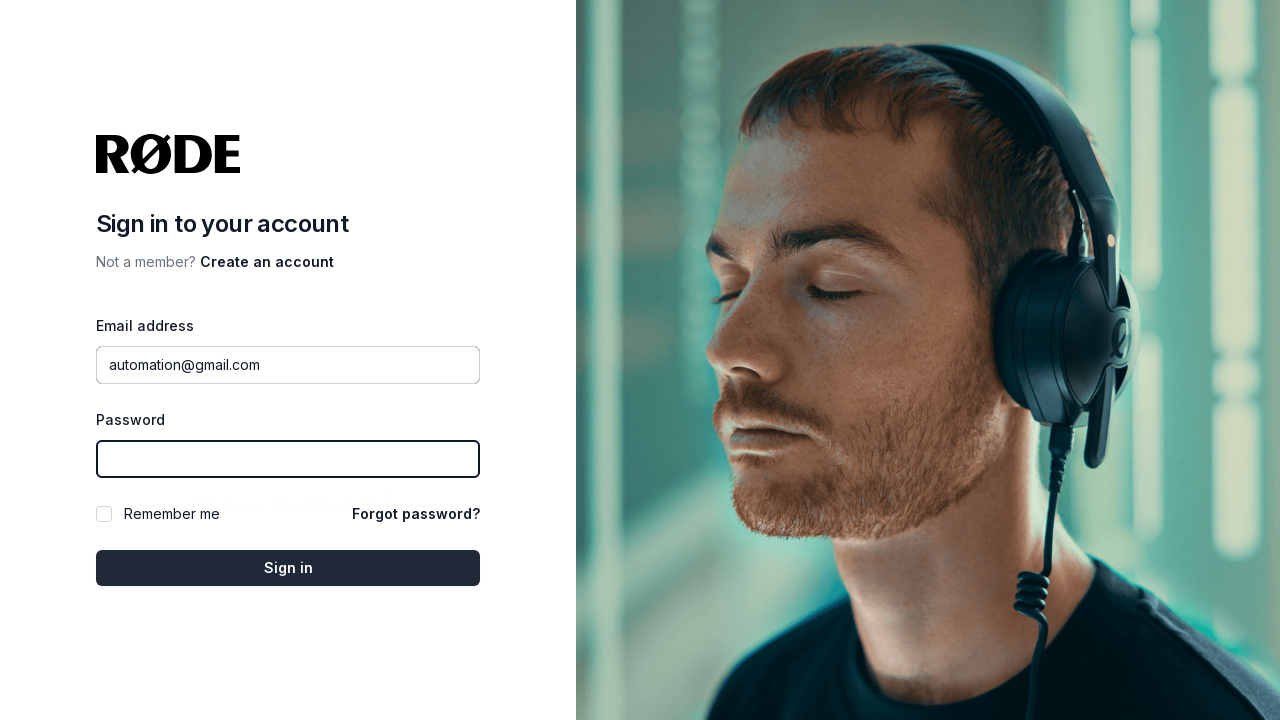

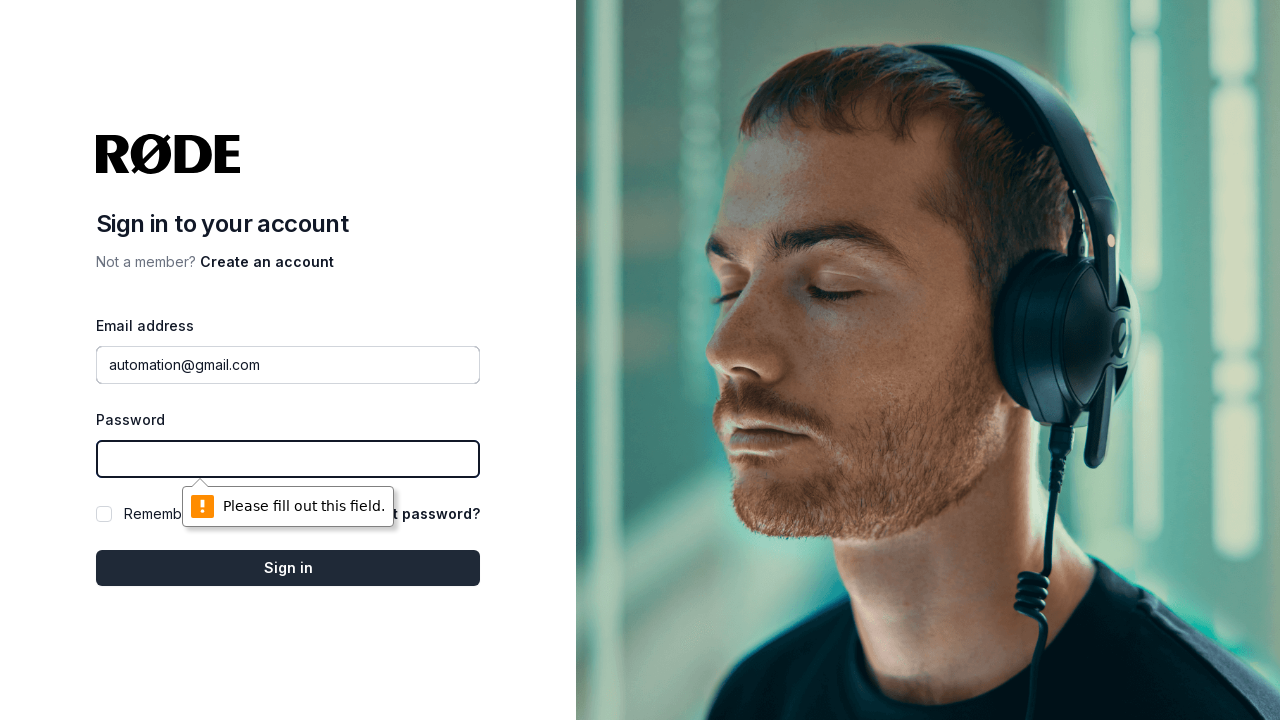